Tests working with multiple windows by clicking a link that opens a new window, then switching between the original and new windows to verify the correct window is in focus based on page title.

Starting URL: http://the-internet.herokuapp.com/windows

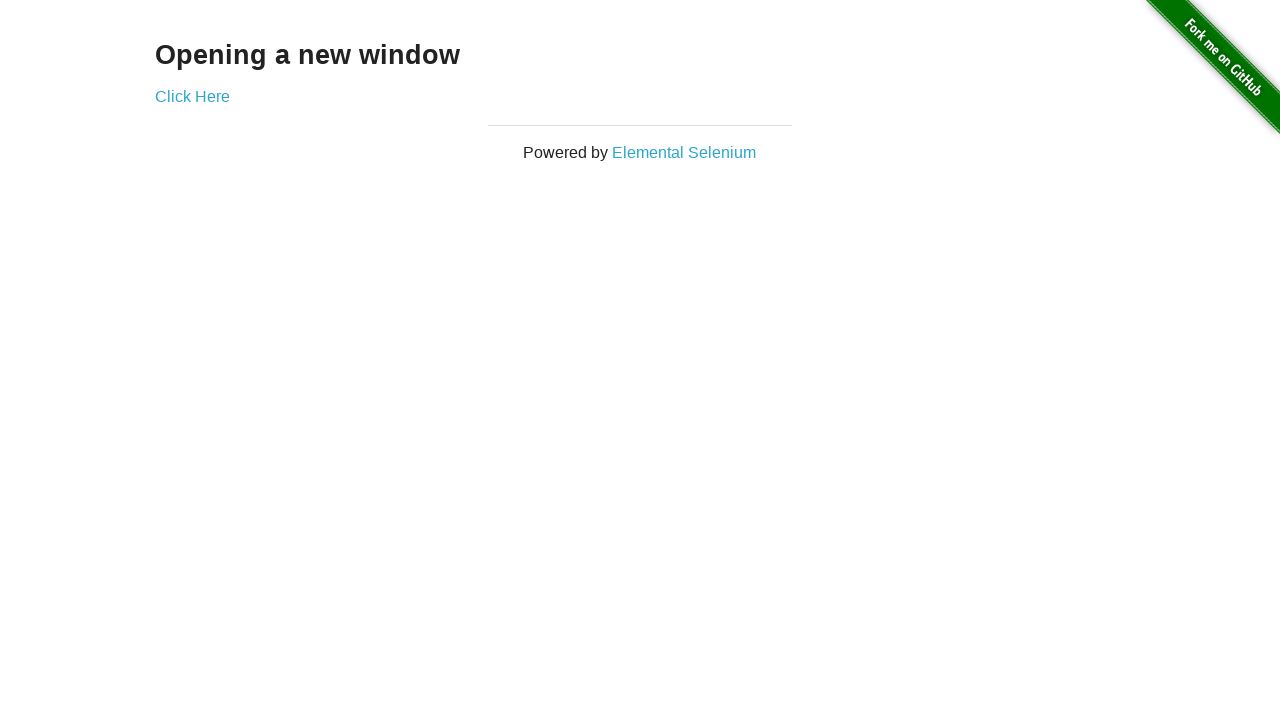

Clicked link to open new window at (192, 96) on .example a
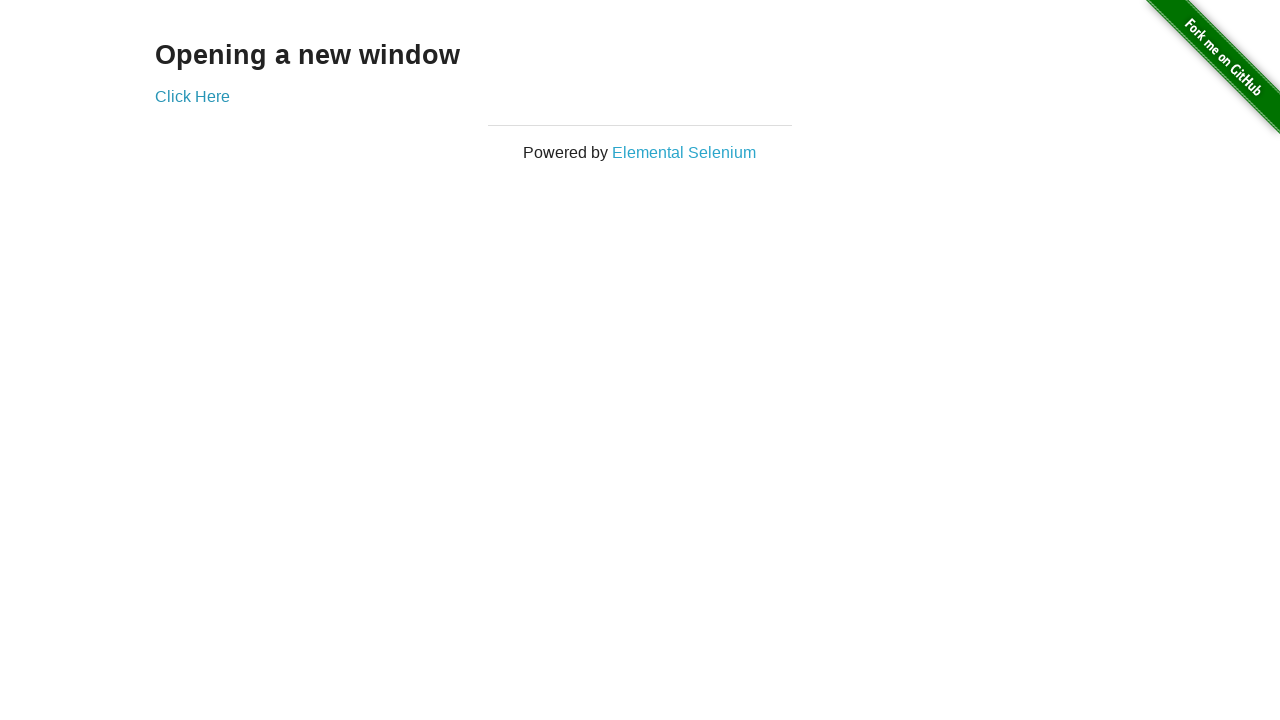

Waited for new window to open
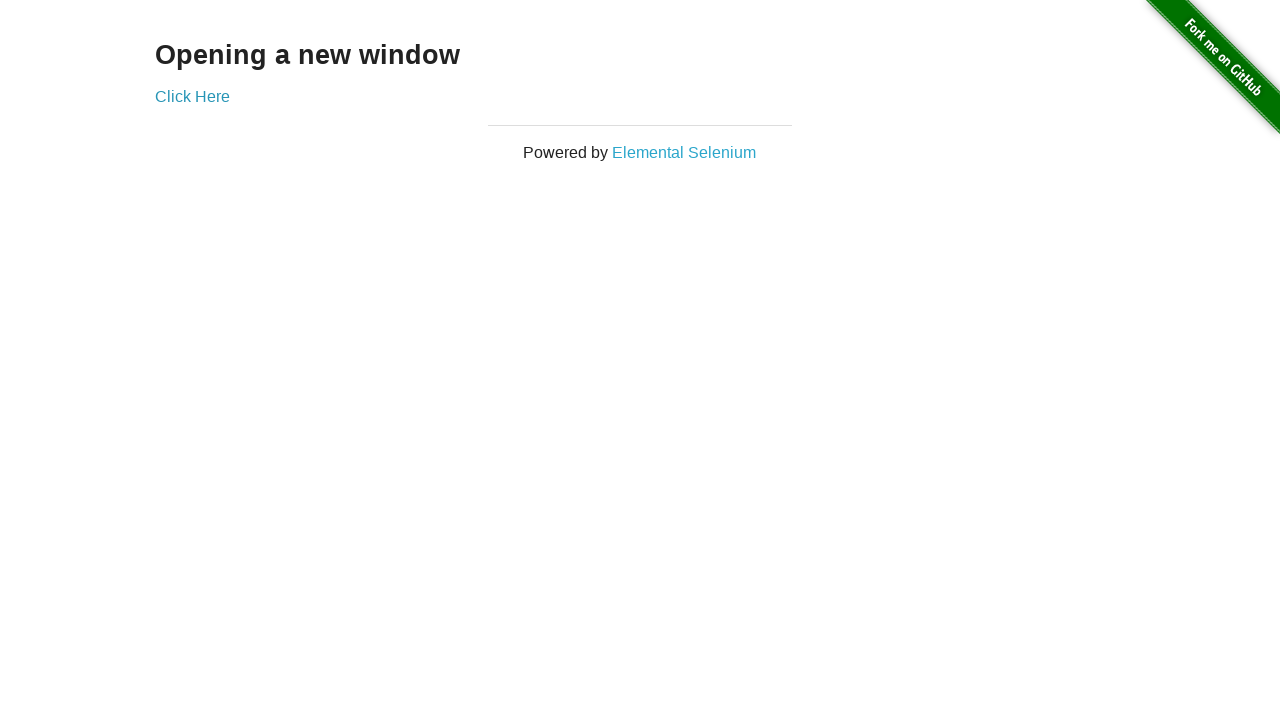

Retrieved all pages from context
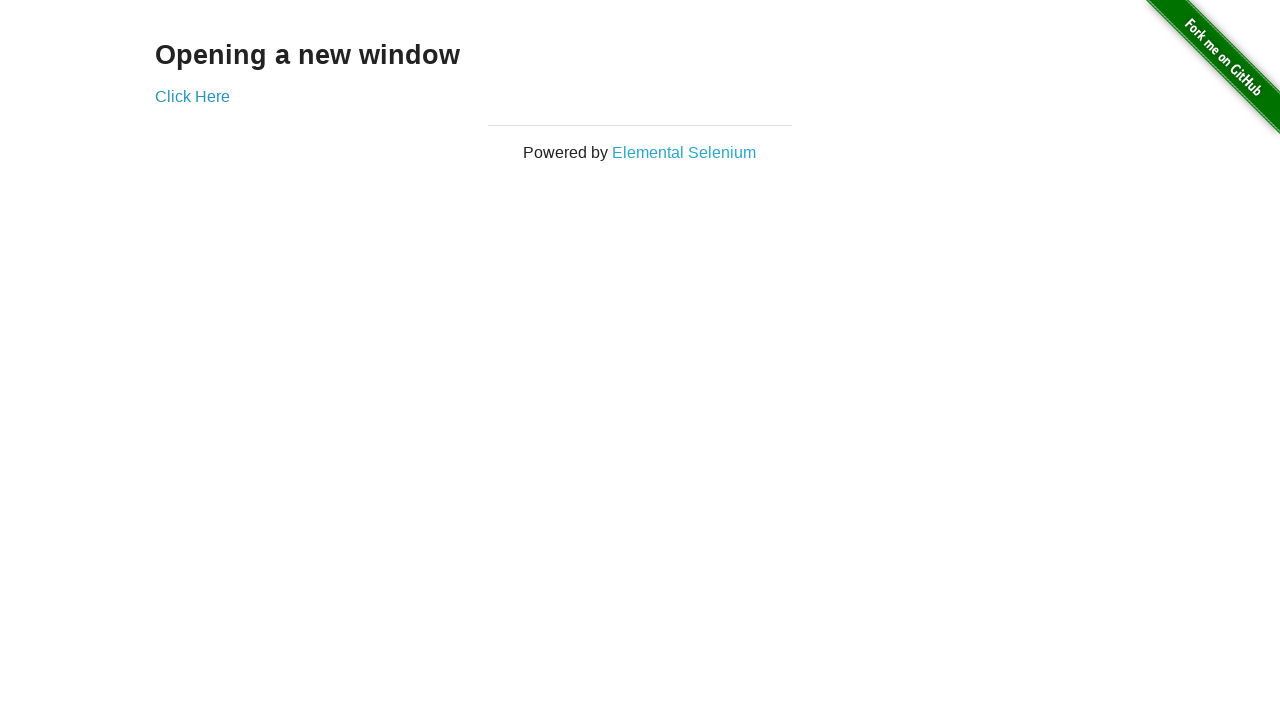

Switched to first window (original)
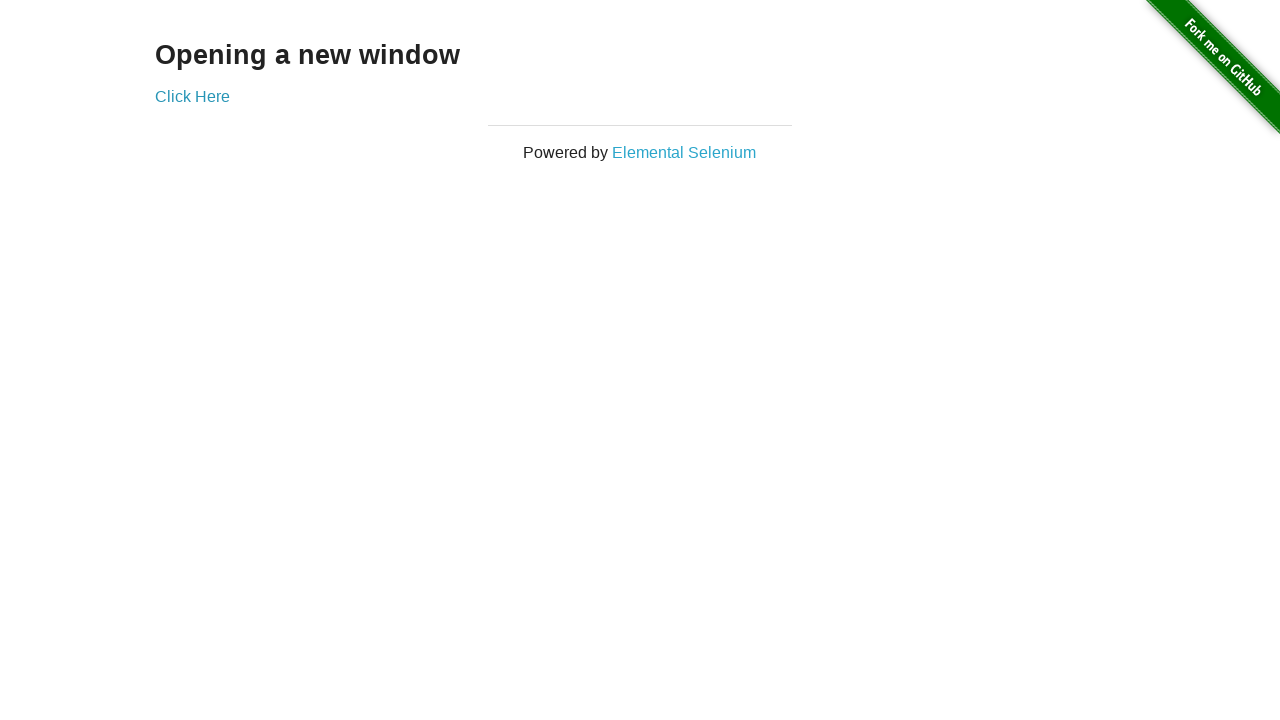

Verified first window title is not 'New Window'
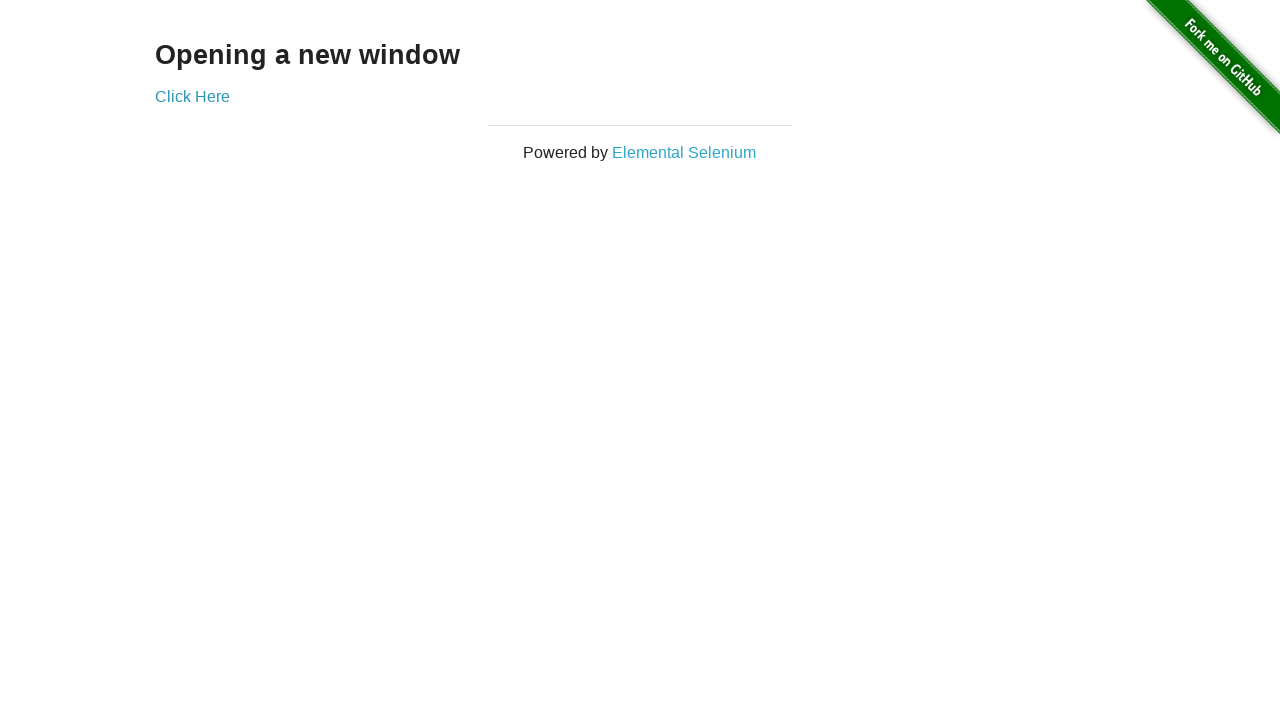

Switched to new window
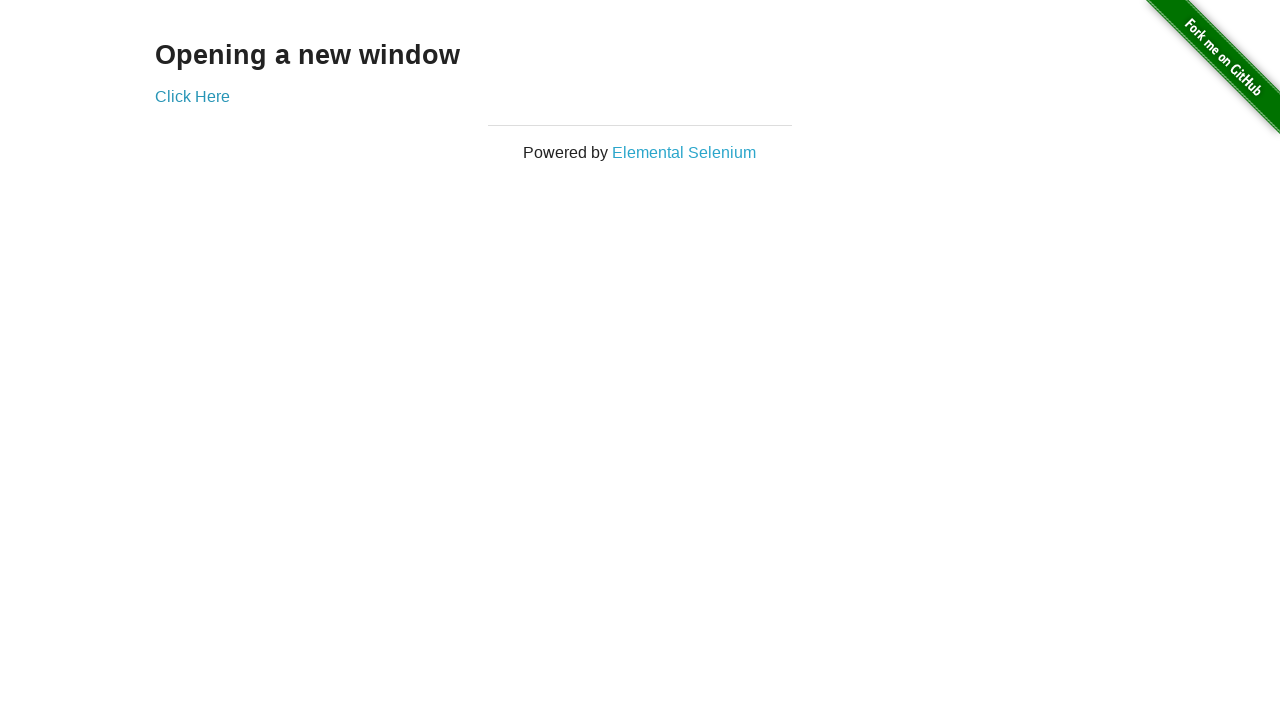

Waited for new window to load completely
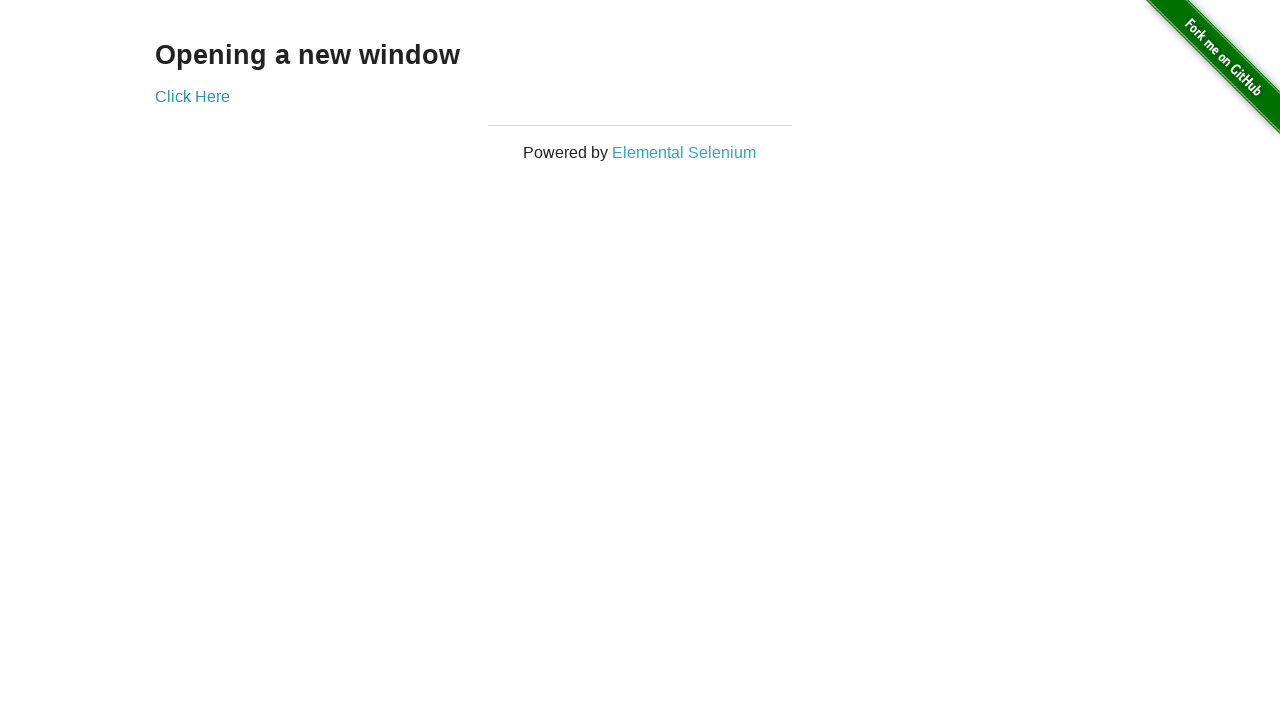

Verified new window title is 'New Window'
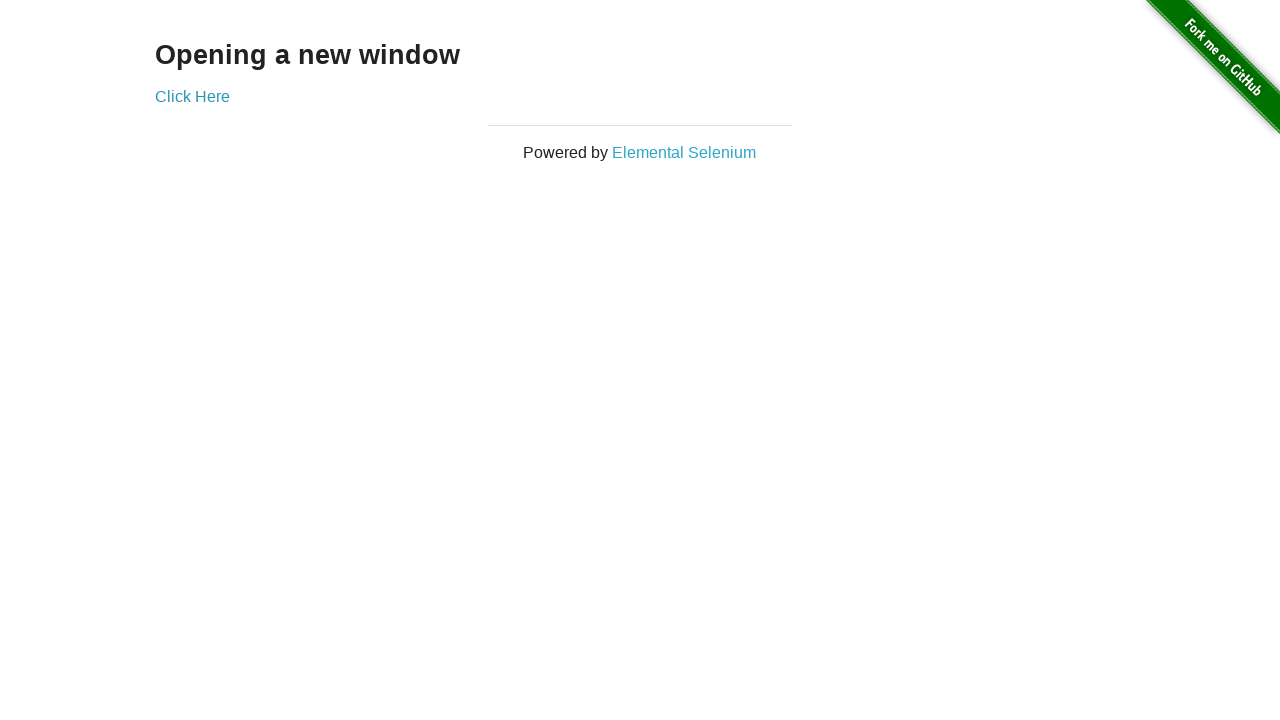

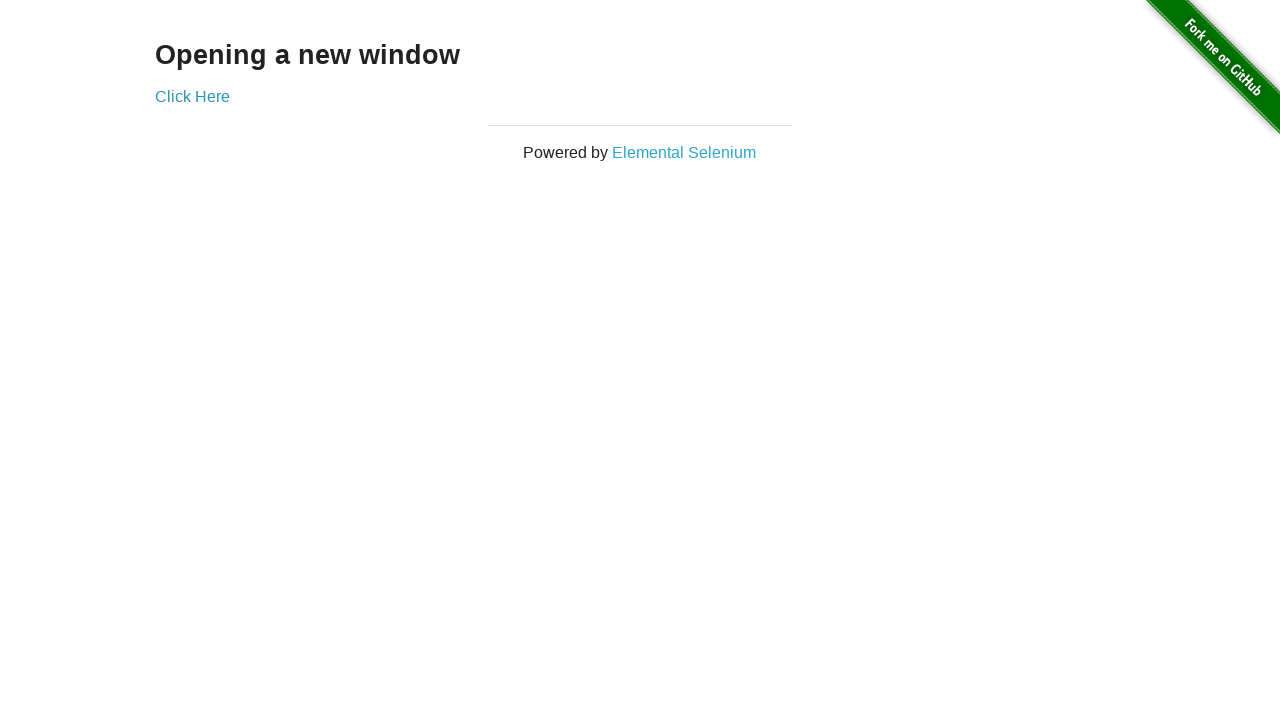